Tests the ProseMirror rich text editor by clearing existing content, typing text, repositioning cursor with arrow keys, and inserting additional characters.

Starting URL: https://prosemirror.net/examples/basic/

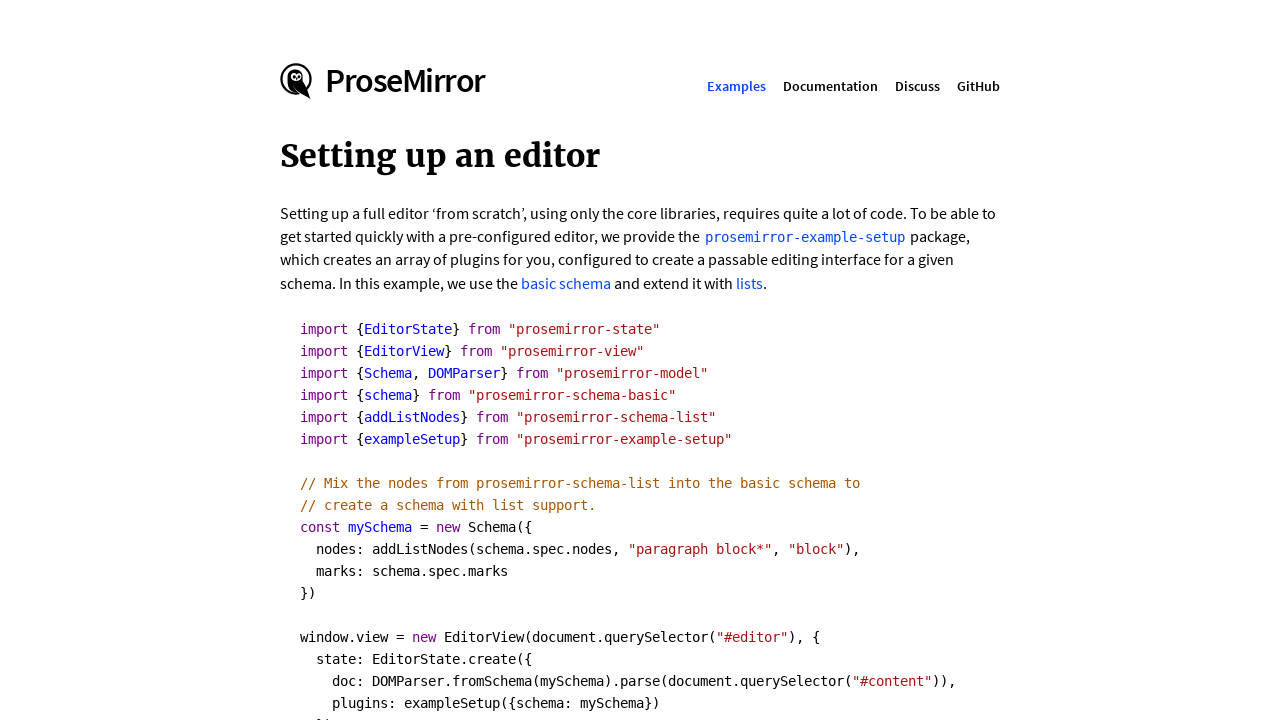

Clicked on the ProseMirror contenteditable element at (640, 360) on [contentEditable='true']
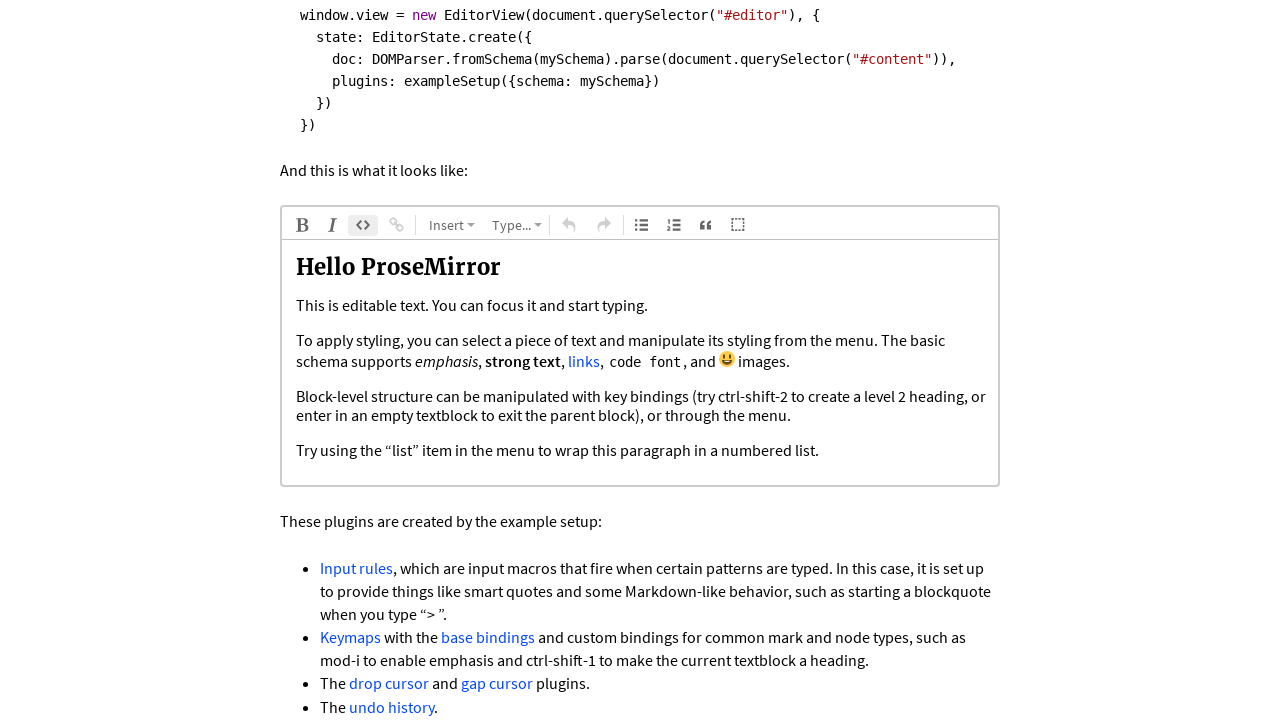

Selected all text with Ctrl+A
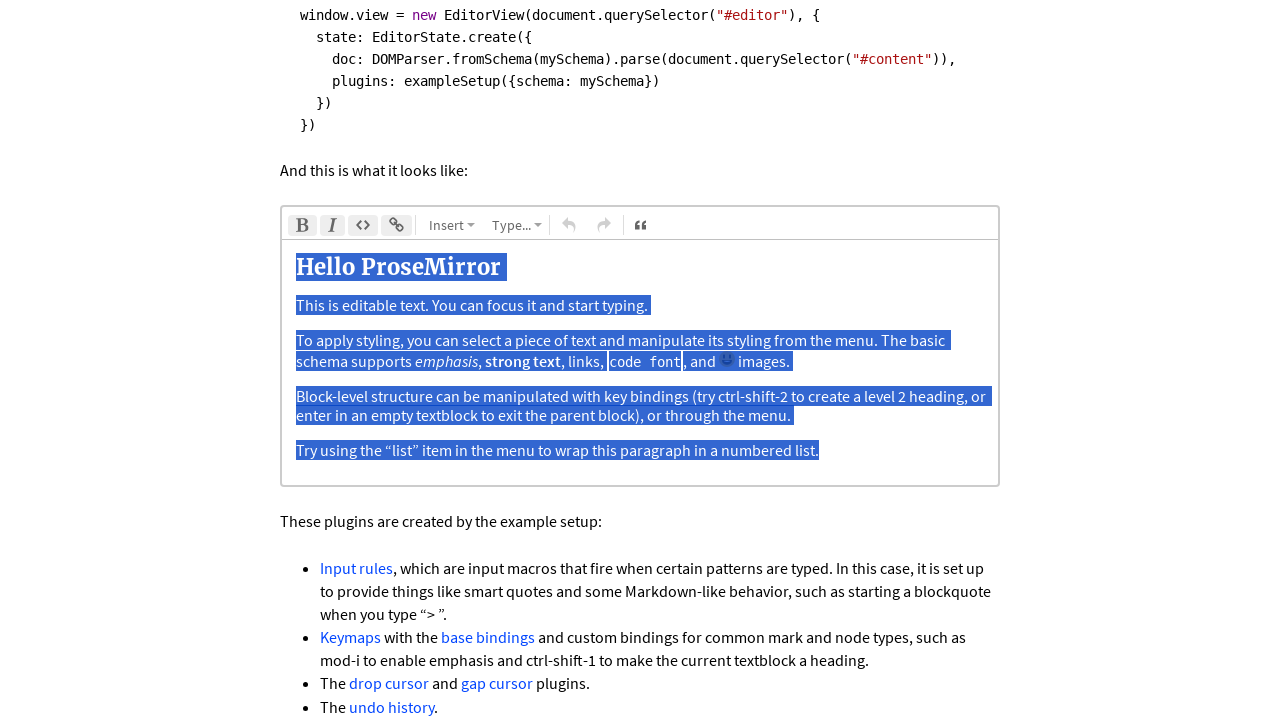

Deleted selected text
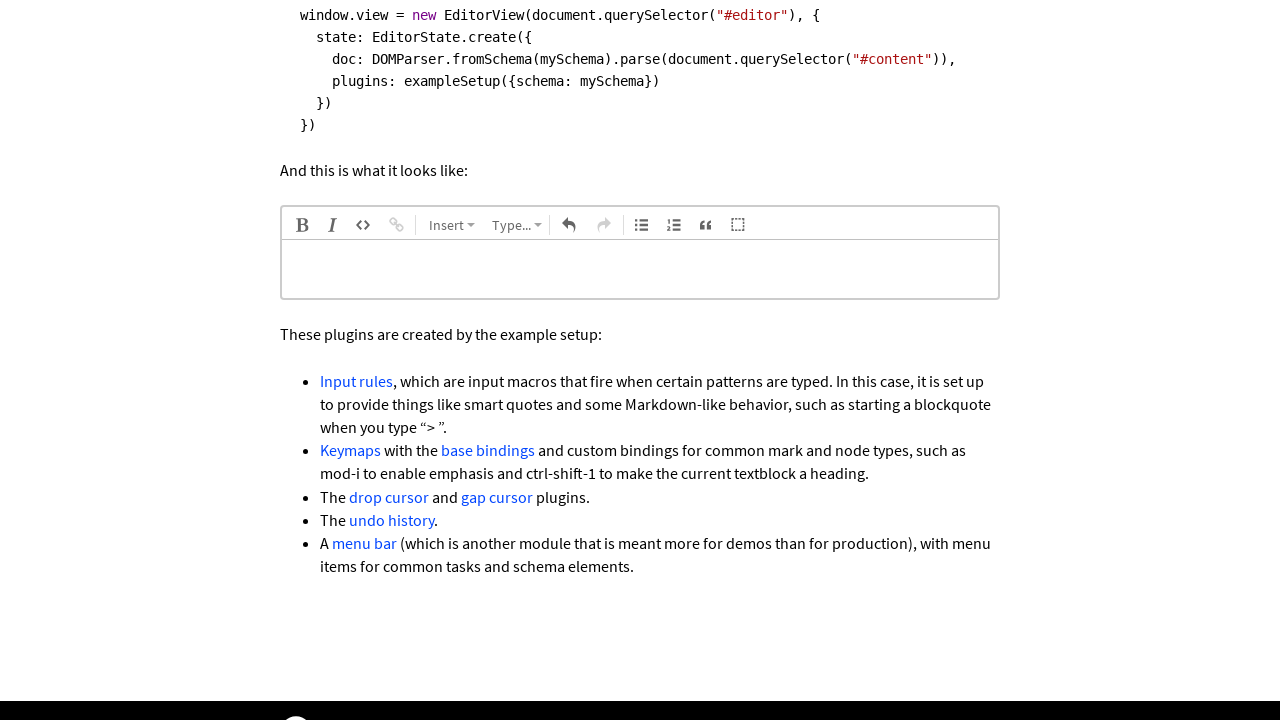

Clicked contenteditable element again to ensure focus at (640, 267) on [contentEditable='true']
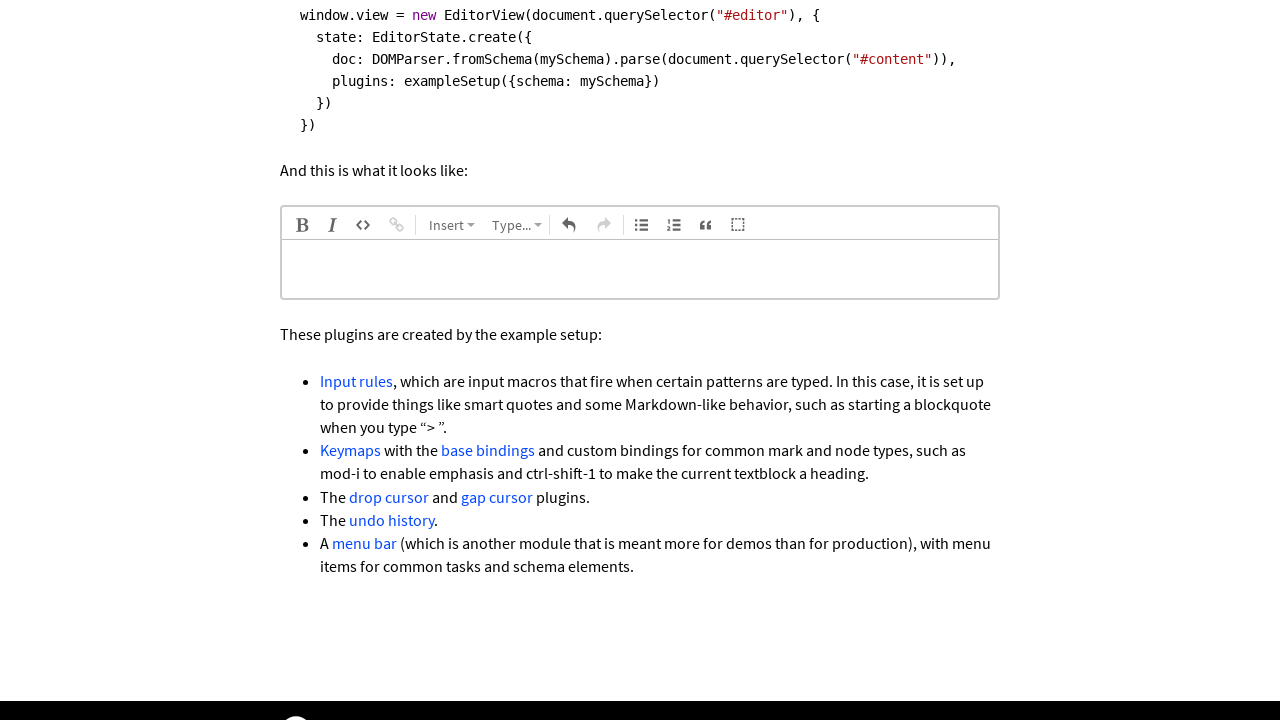

Typed initial text 'la-la-la' on [contentEditable='true']
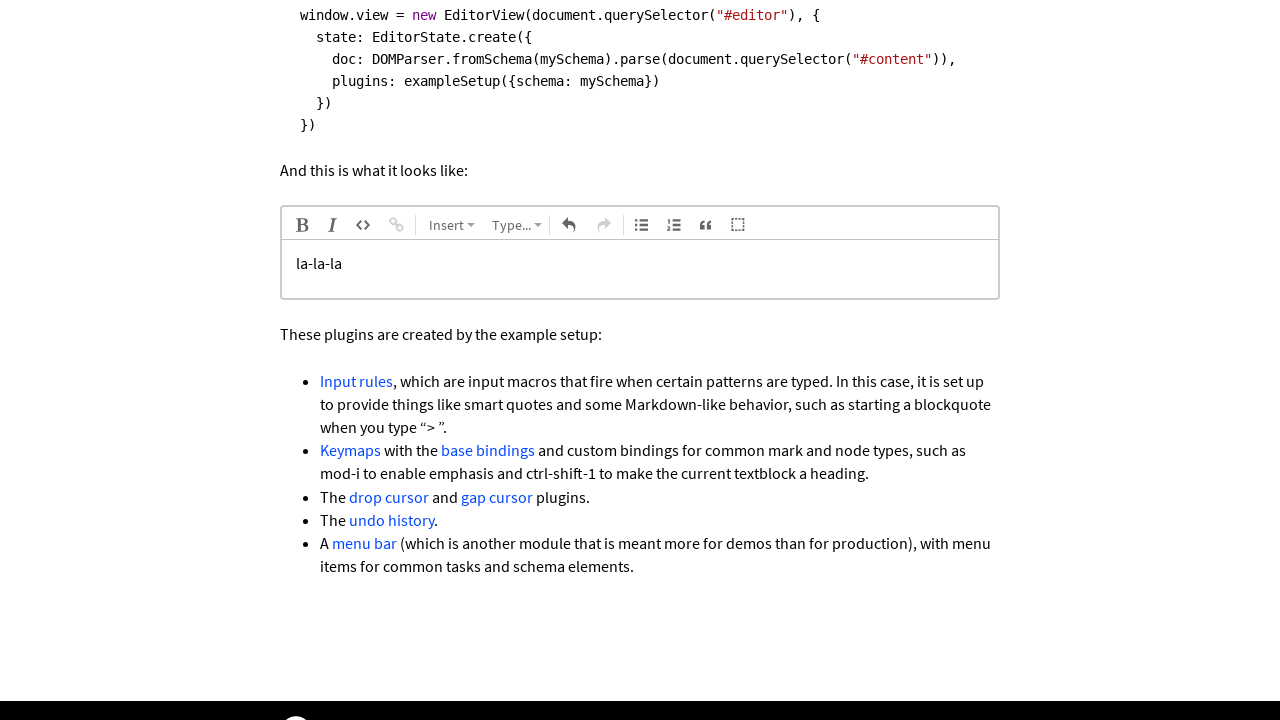

Pressed ArrowLeft to move cursor left (1st time)
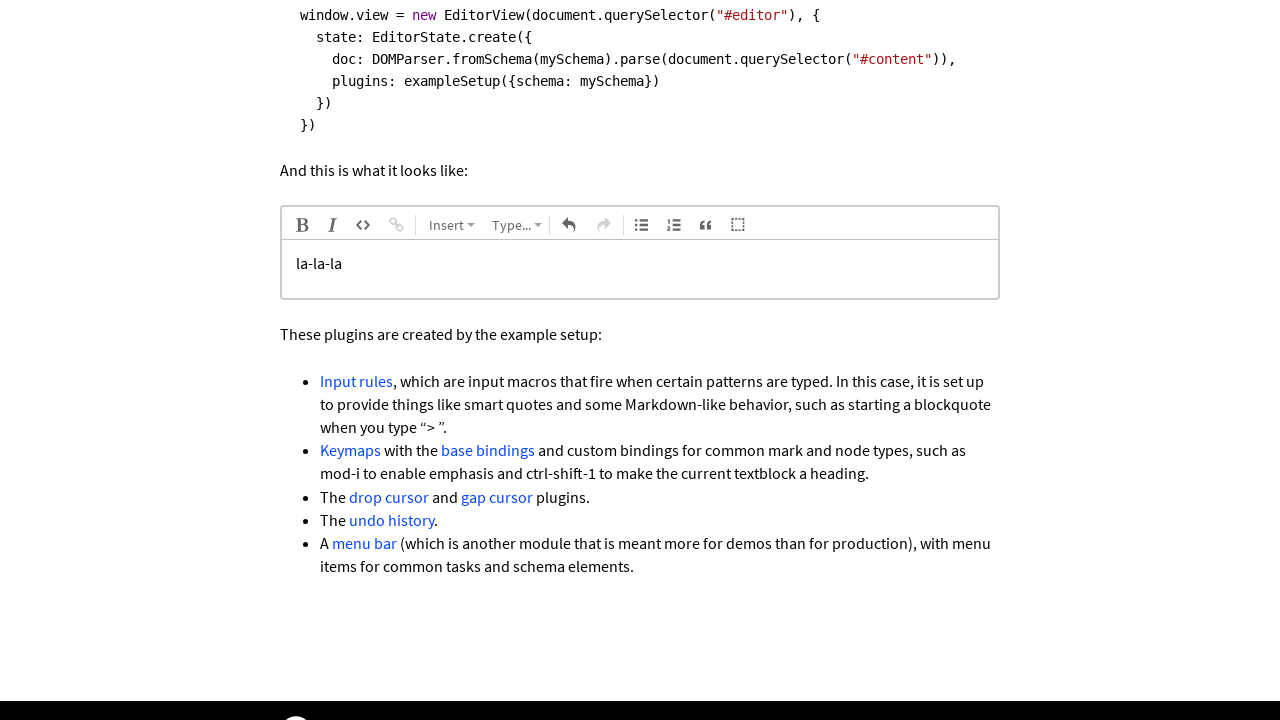

Pressed ArrowLeft to move cursor left (2nd time)
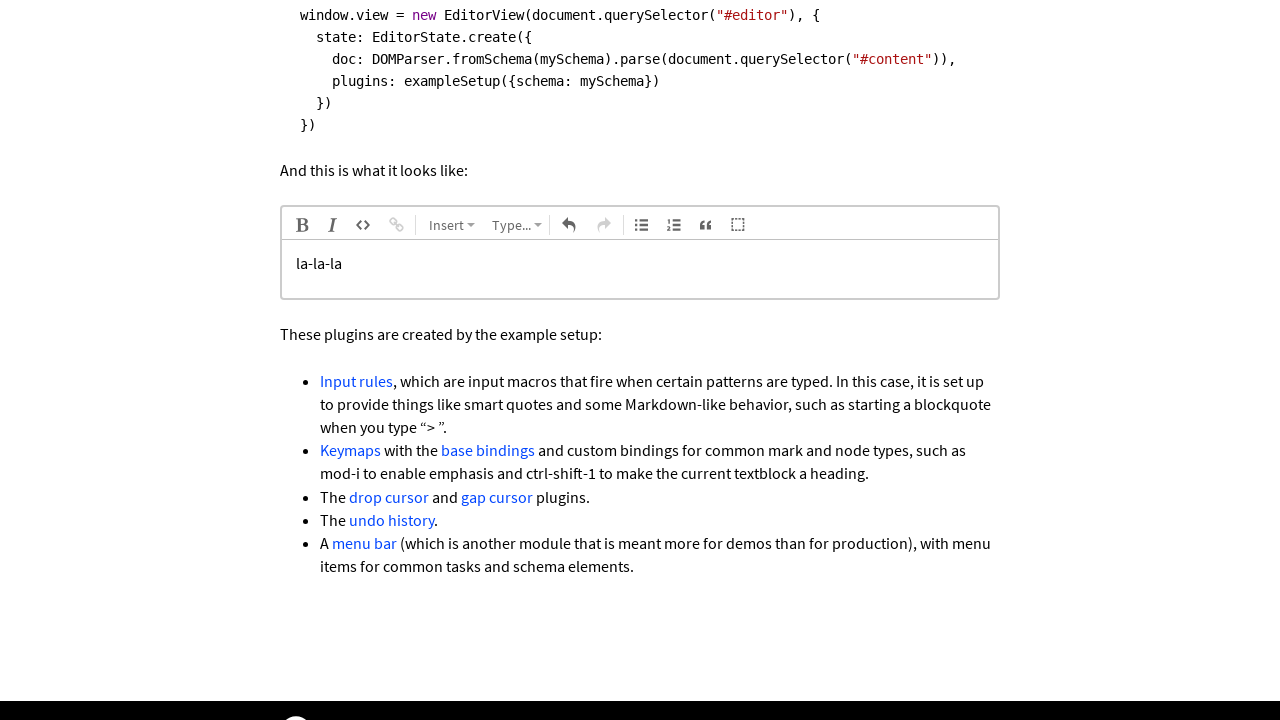

Pressed ArrowLeft to move cursor left (3rd time)
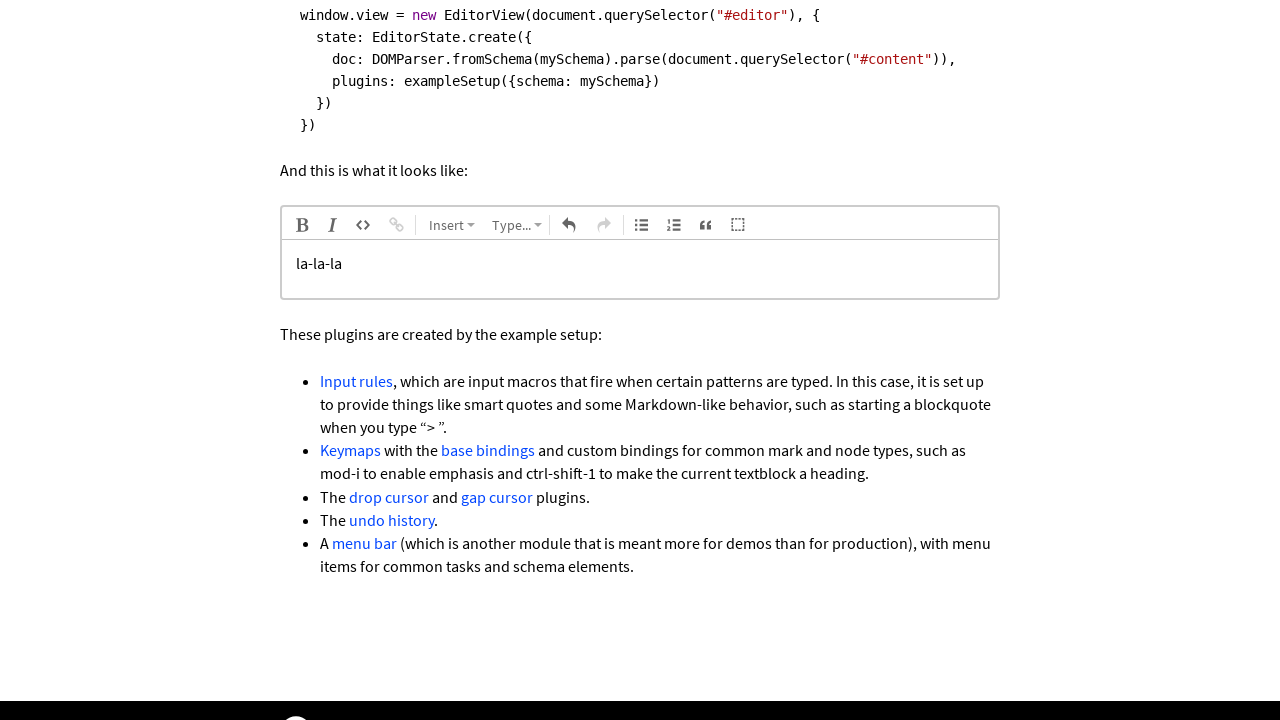

Typed '-lo' at repositioned cursor
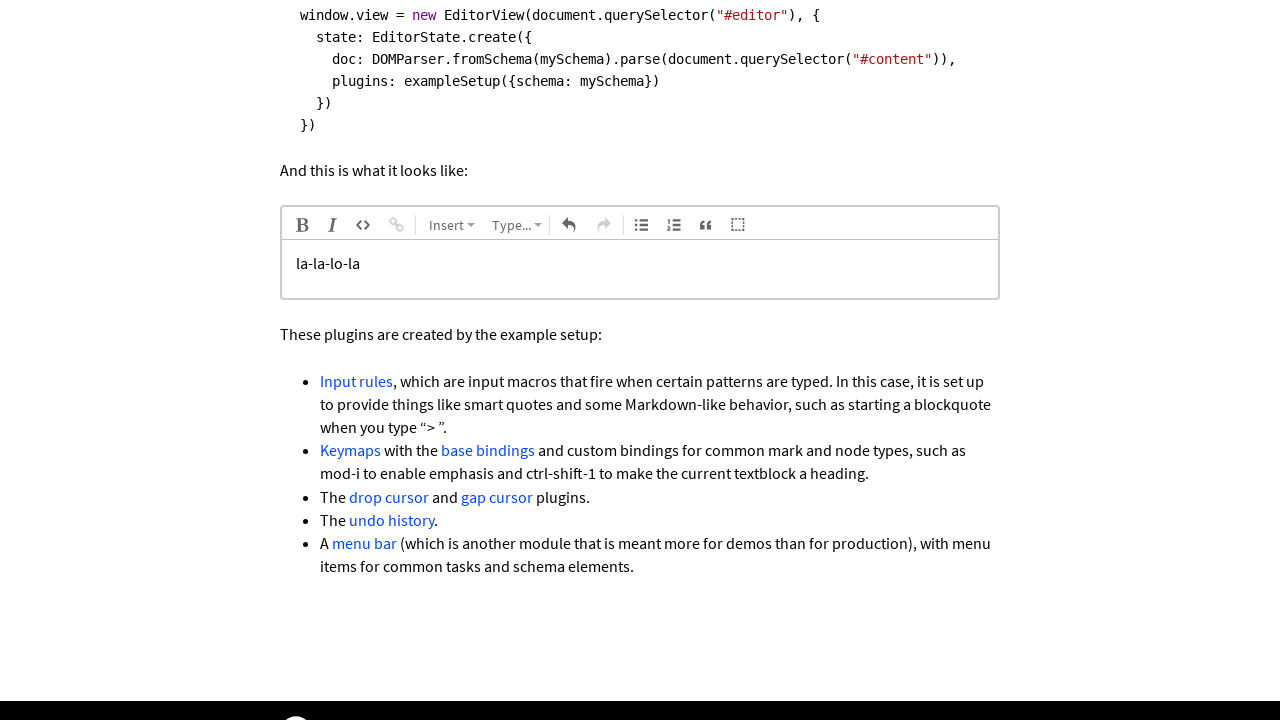

Verified editor contains expected text 'la-la-lo-la'
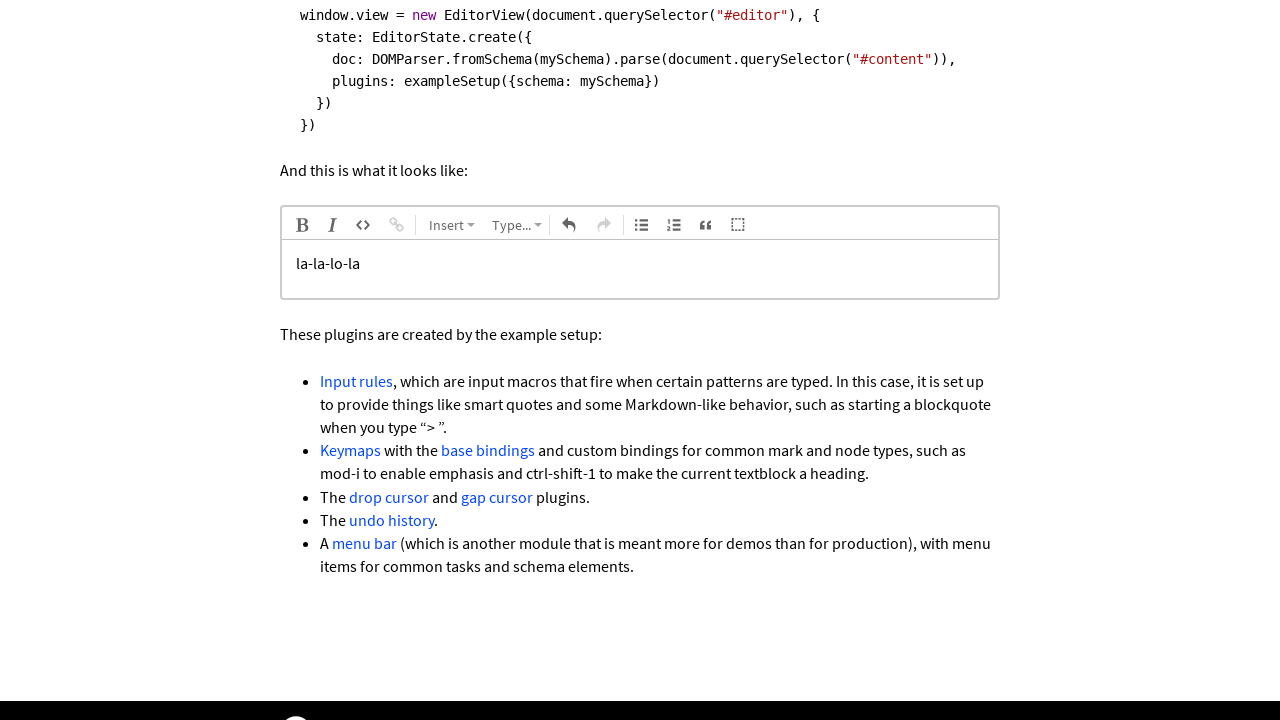

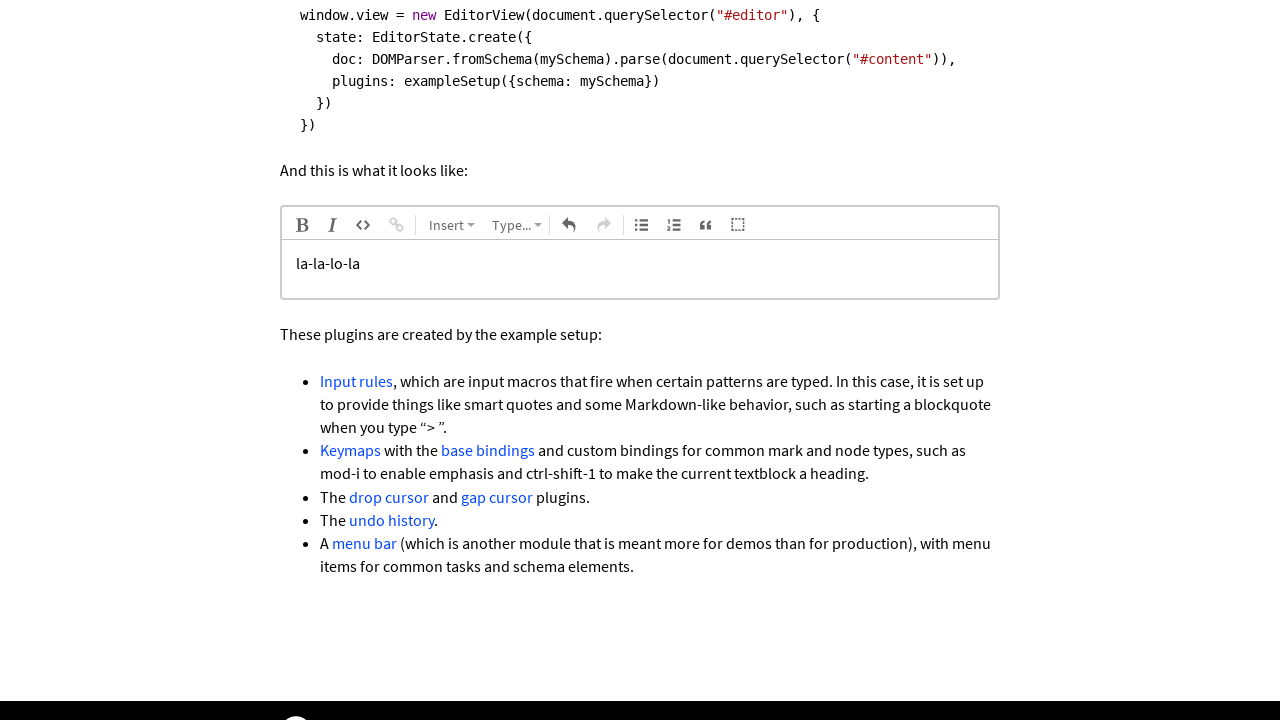